Clicks the Kendo UI button and verifies the page title contains "Kendo UI"

Starting URL: https://www.telerik.com/

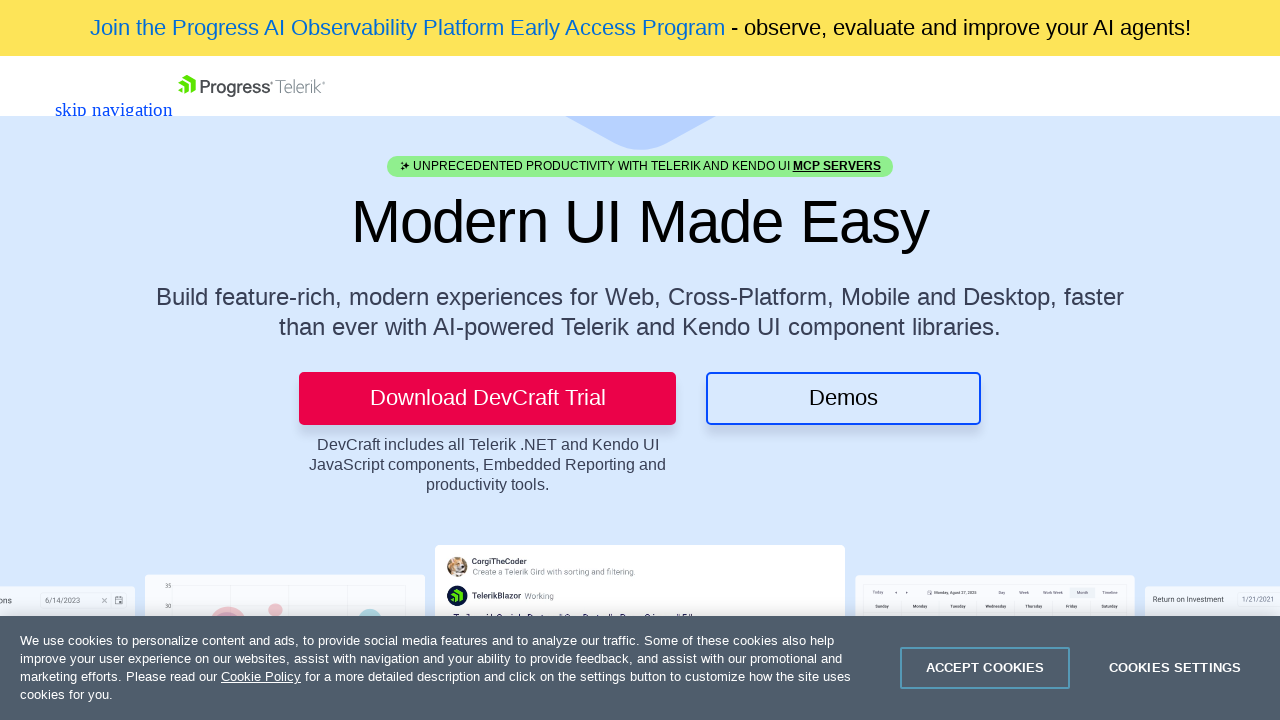

Clicked the Kendo UI button at (950, 360) on #ContentPlaceholder1_C360_Col01 > div > div > div.col-9 > a
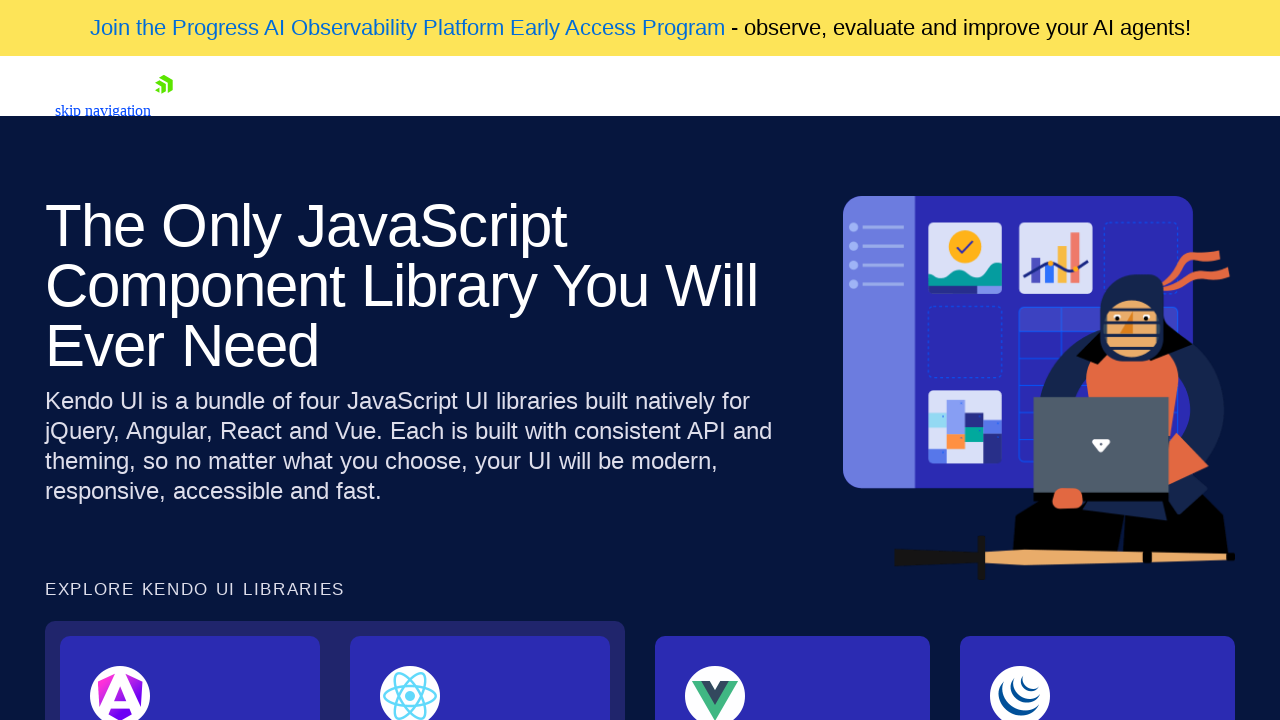

Verified page title contains 'Kendo UI'
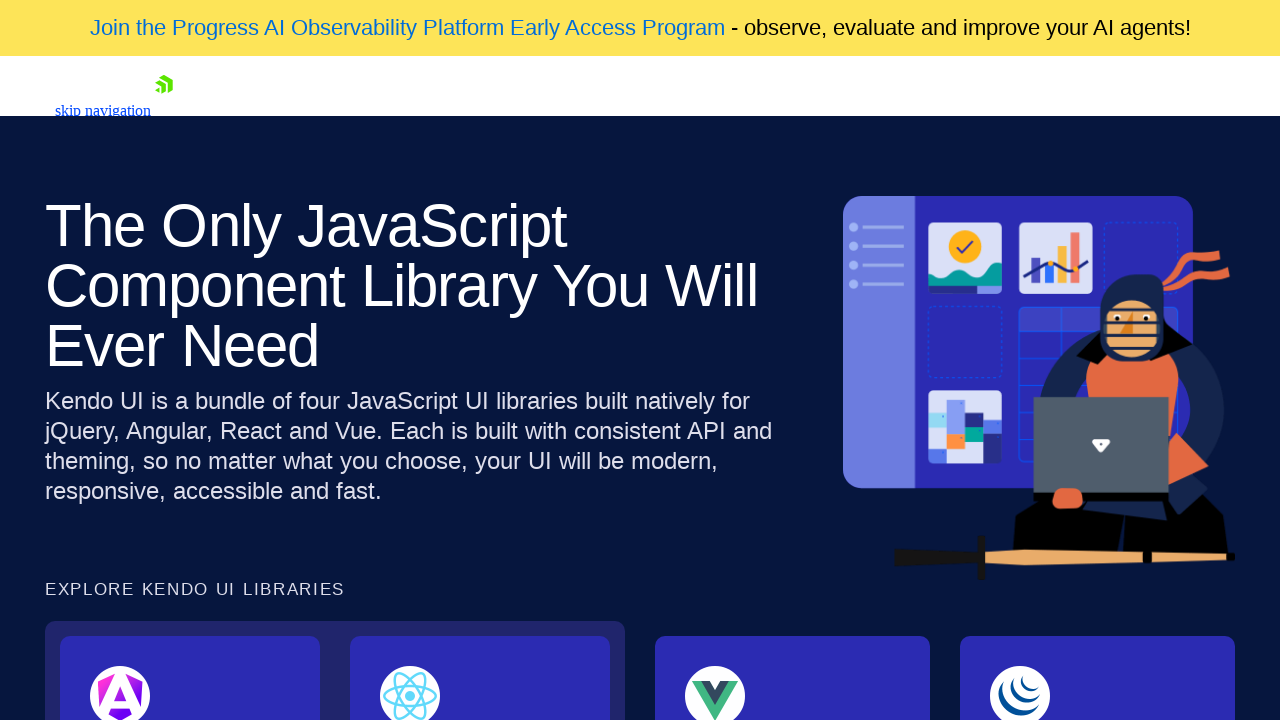

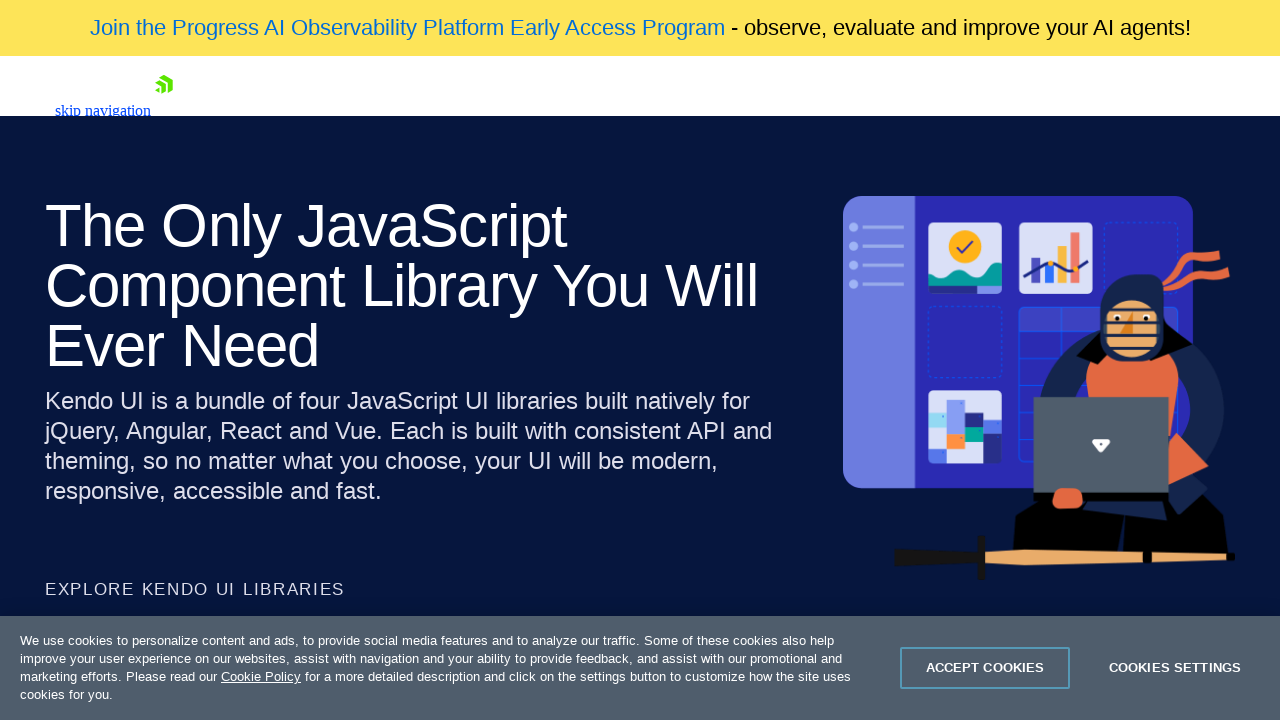